Navigates to the biography section of a band's website and verifies a specific date is displayed

Starting URL: https://louna.ru/

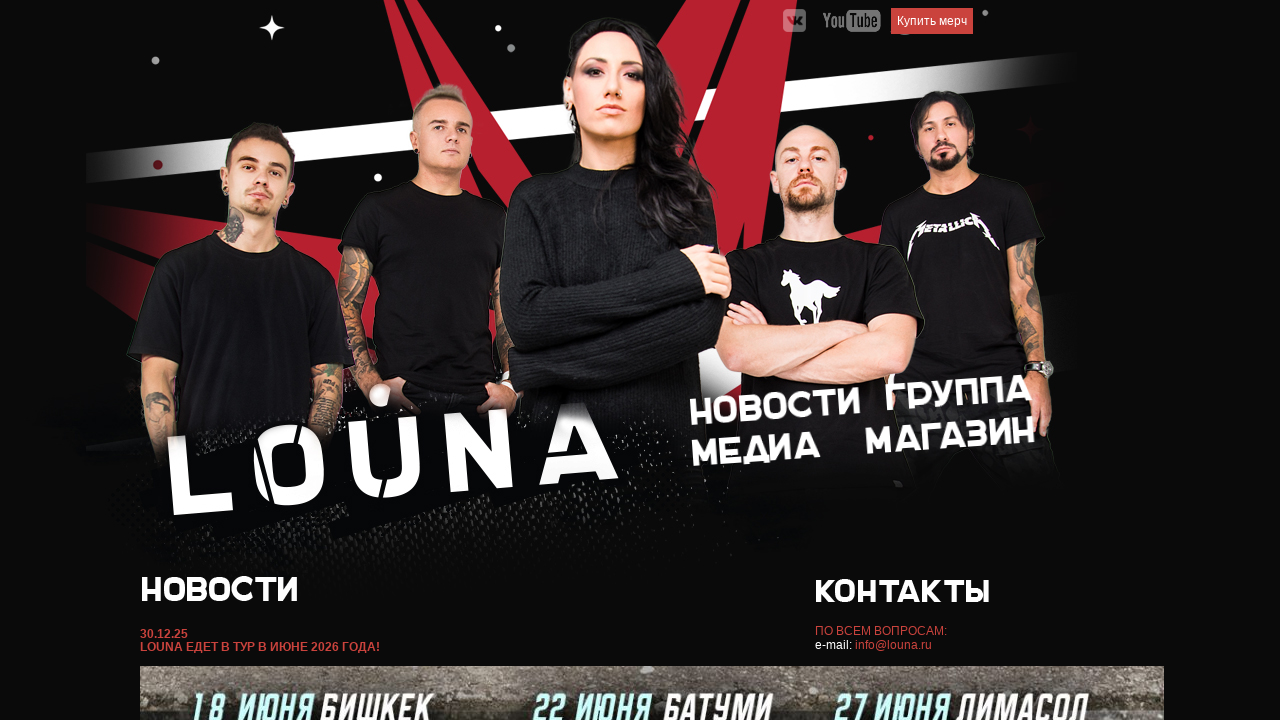

Clicked on the biography/history link in the menu at (959, 396) on xpath=//div[@id='menu']/a[2]/img
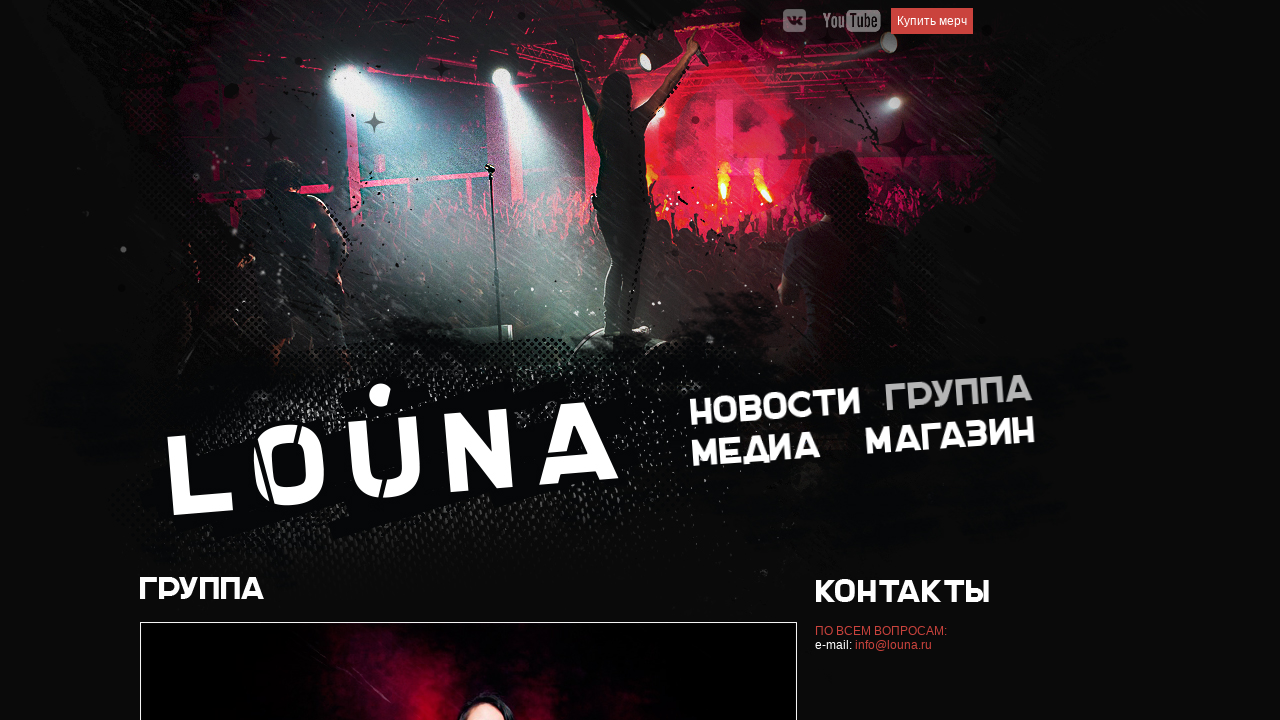

Biography content loaded successfully
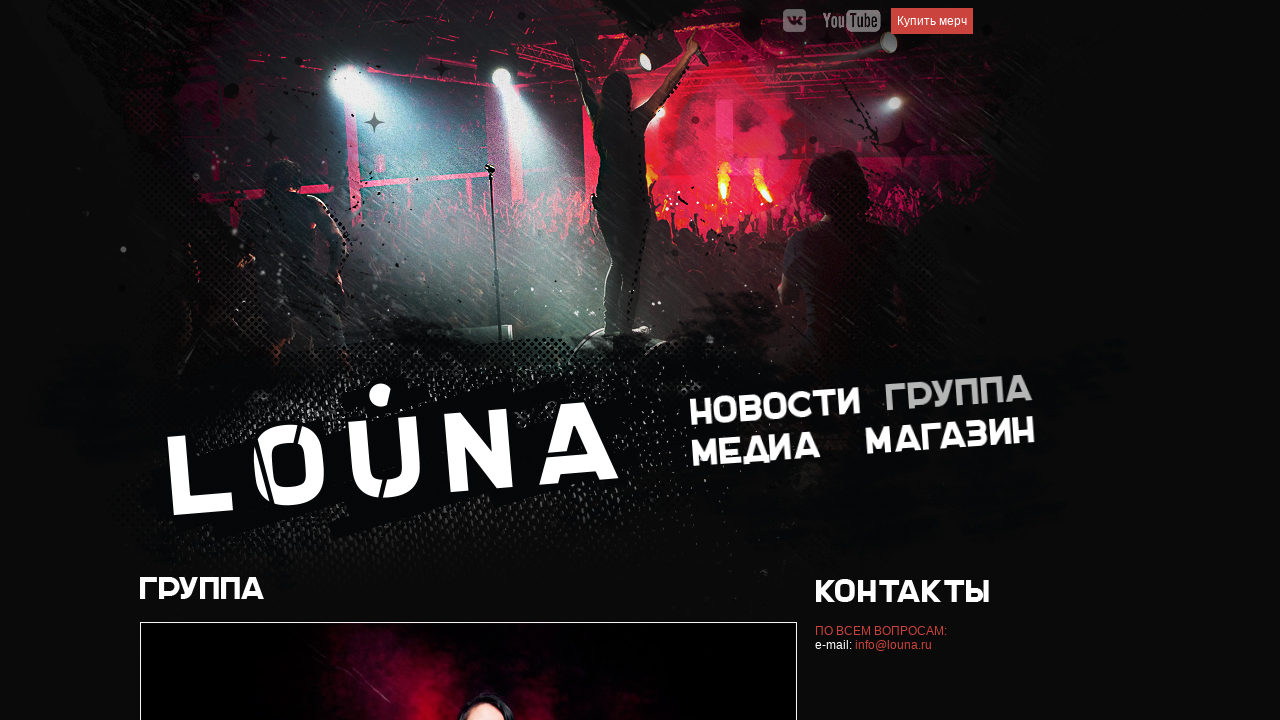

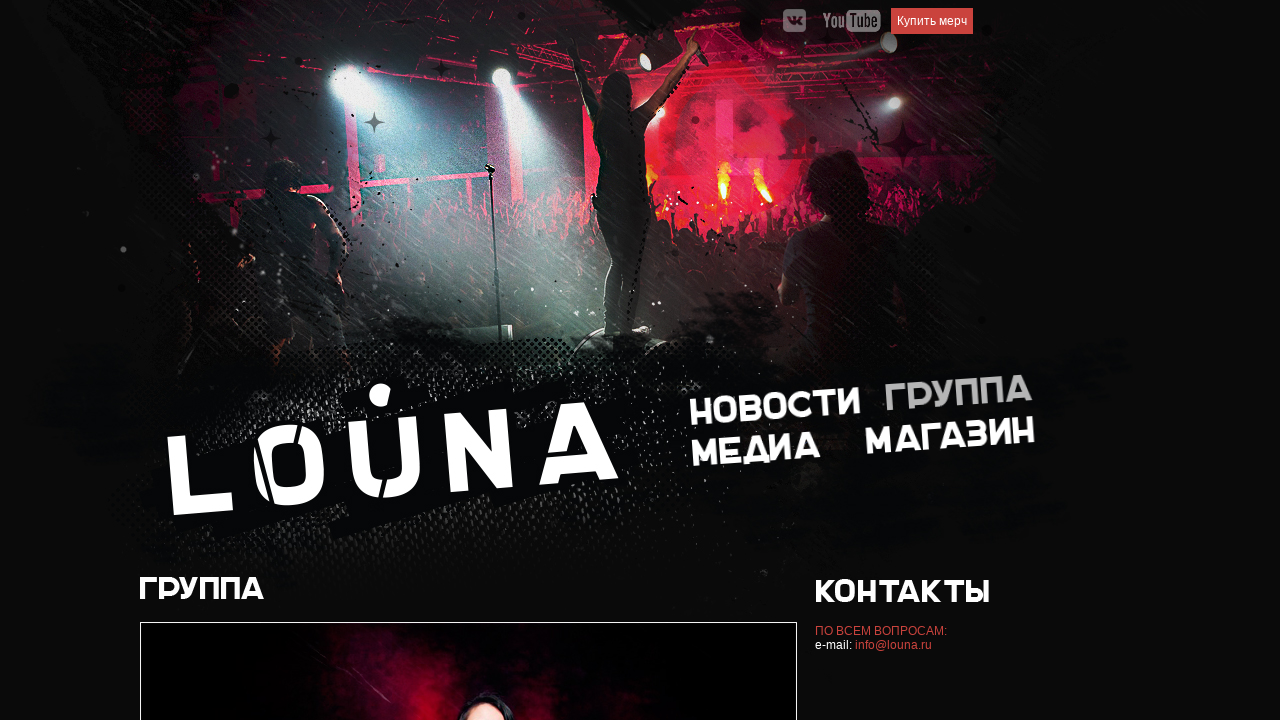